Tests JavaScript alert handling by clicking a button that triggers a JS alert popup and then accepting the alert dialog

Starting URL: https://the-internet.herokuapp.com/javascript_alerts

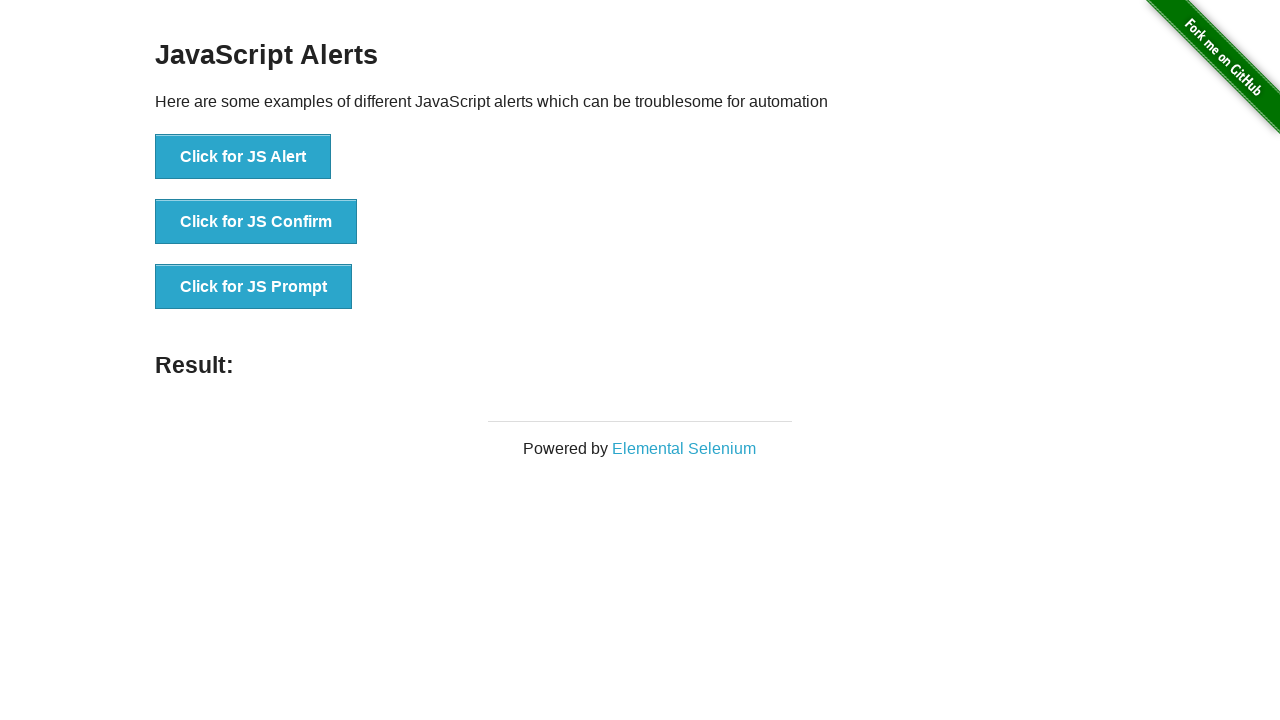

Set up dialog handler to accept alerts
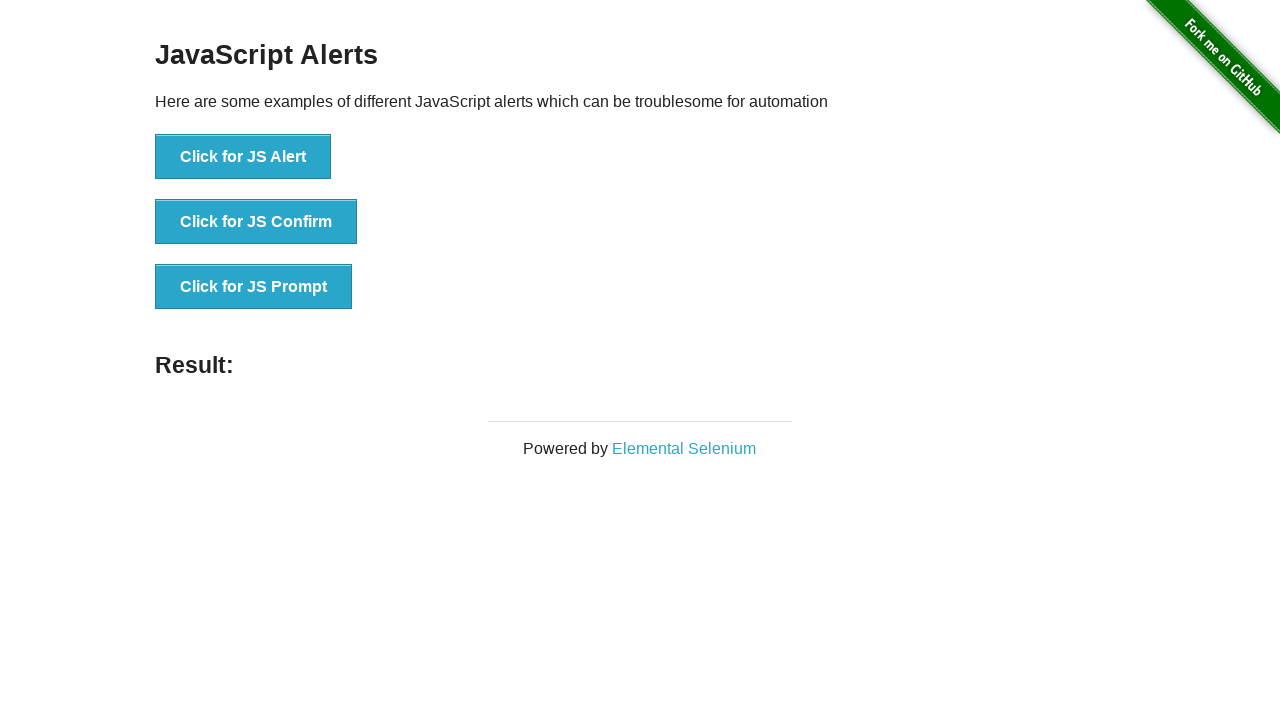

Clicked button to trigger JavaScript alert at (243, 157) on xpath=//button[contains(text(),'Click for JS Alert')]
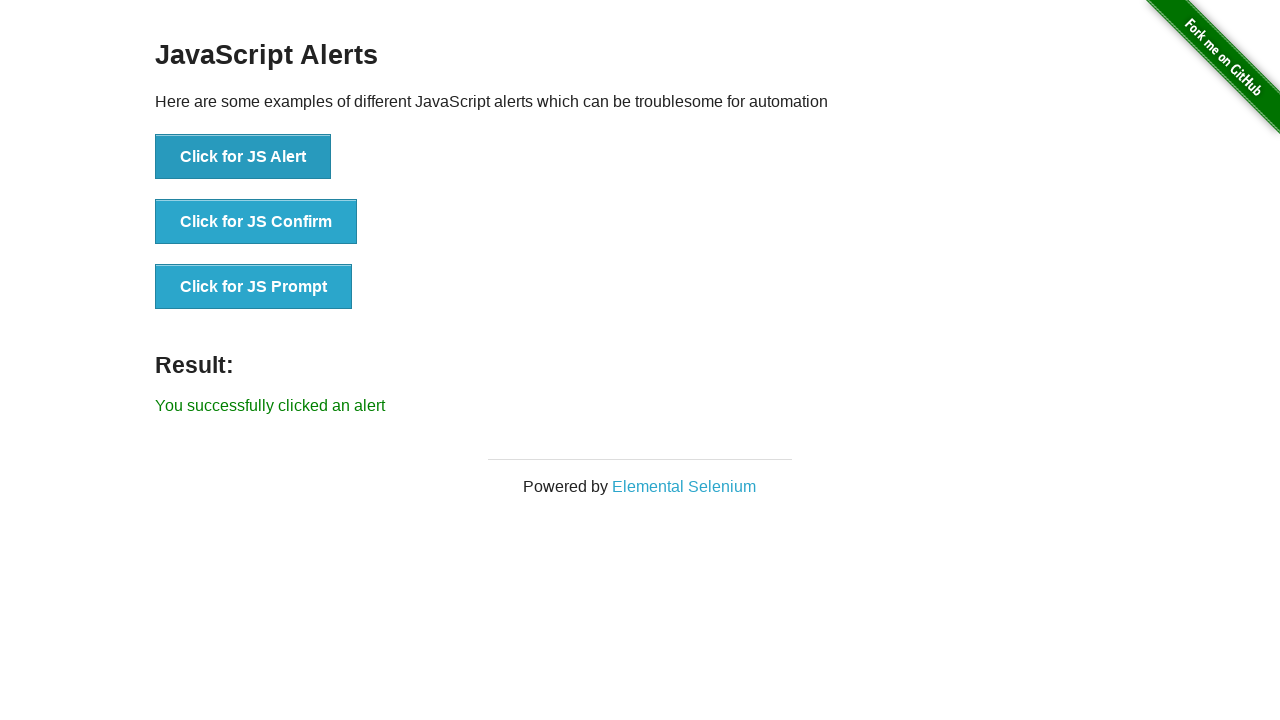

JavaScript alert was accepted
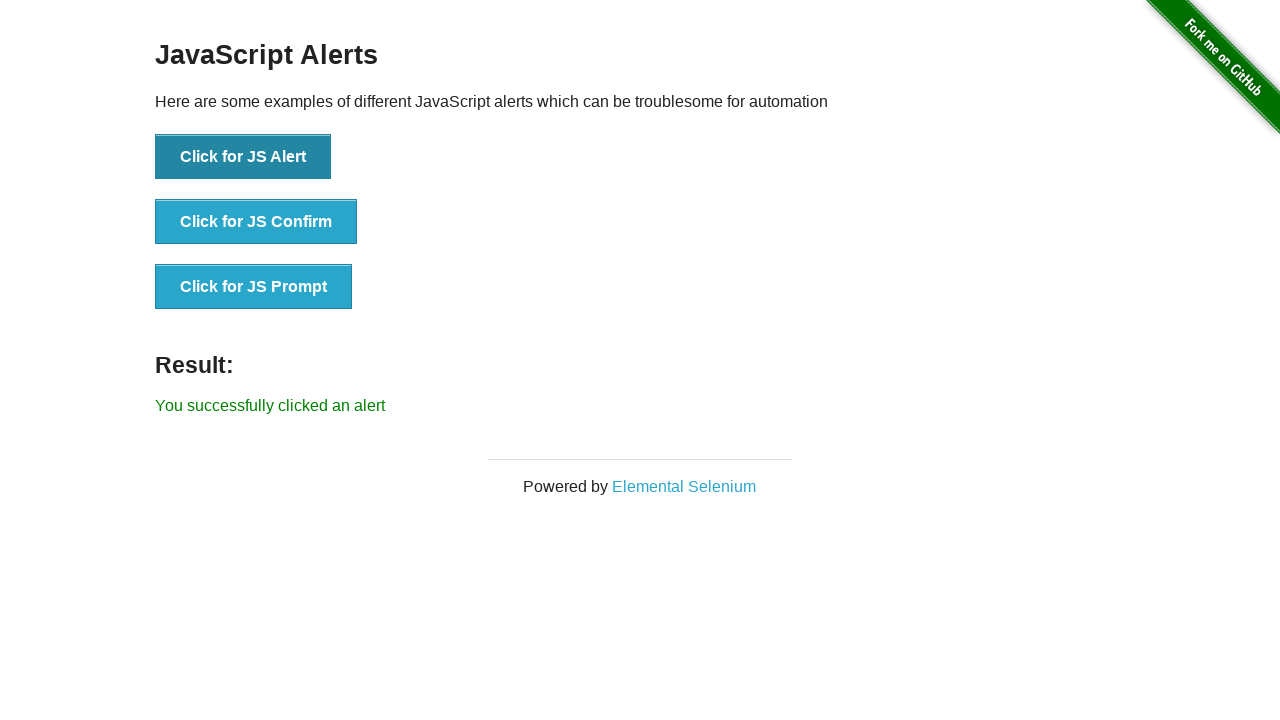

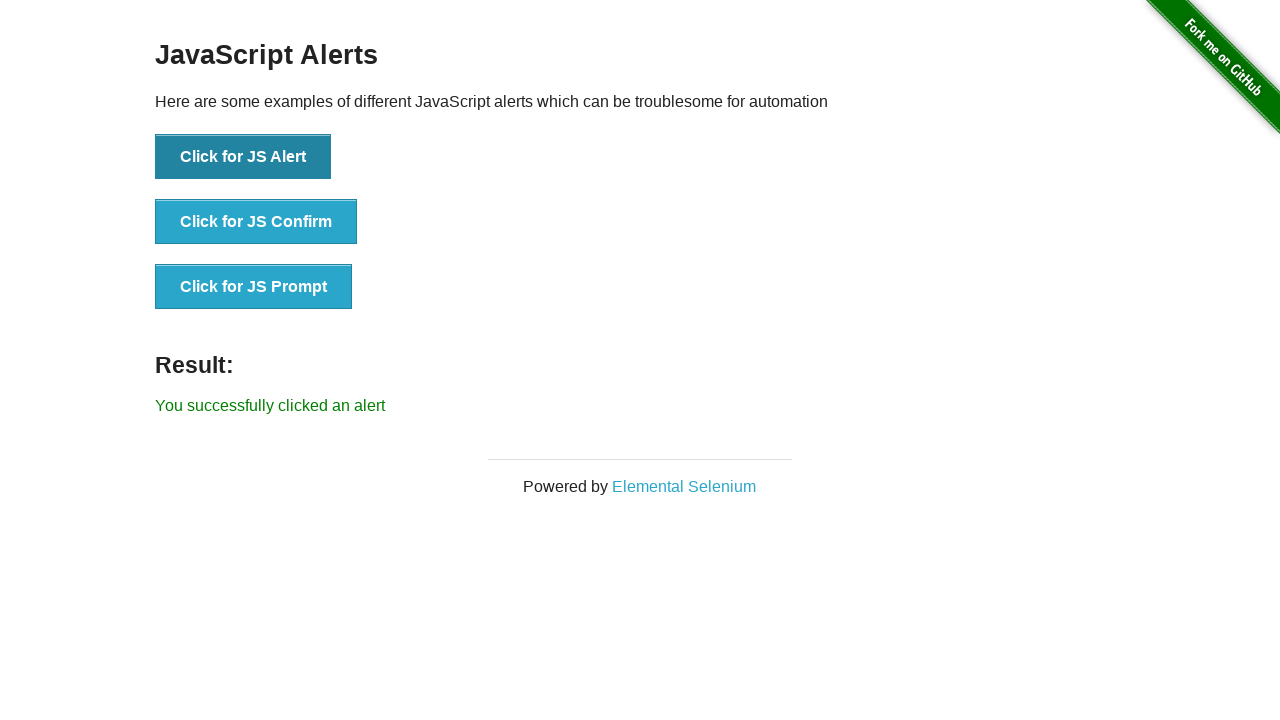